Tests drag and drop functionality on jQuery UI demo page by dragging an element into a droppable area and verifying the visual changes

Starting URL: https://jqueryui.com/droppable/

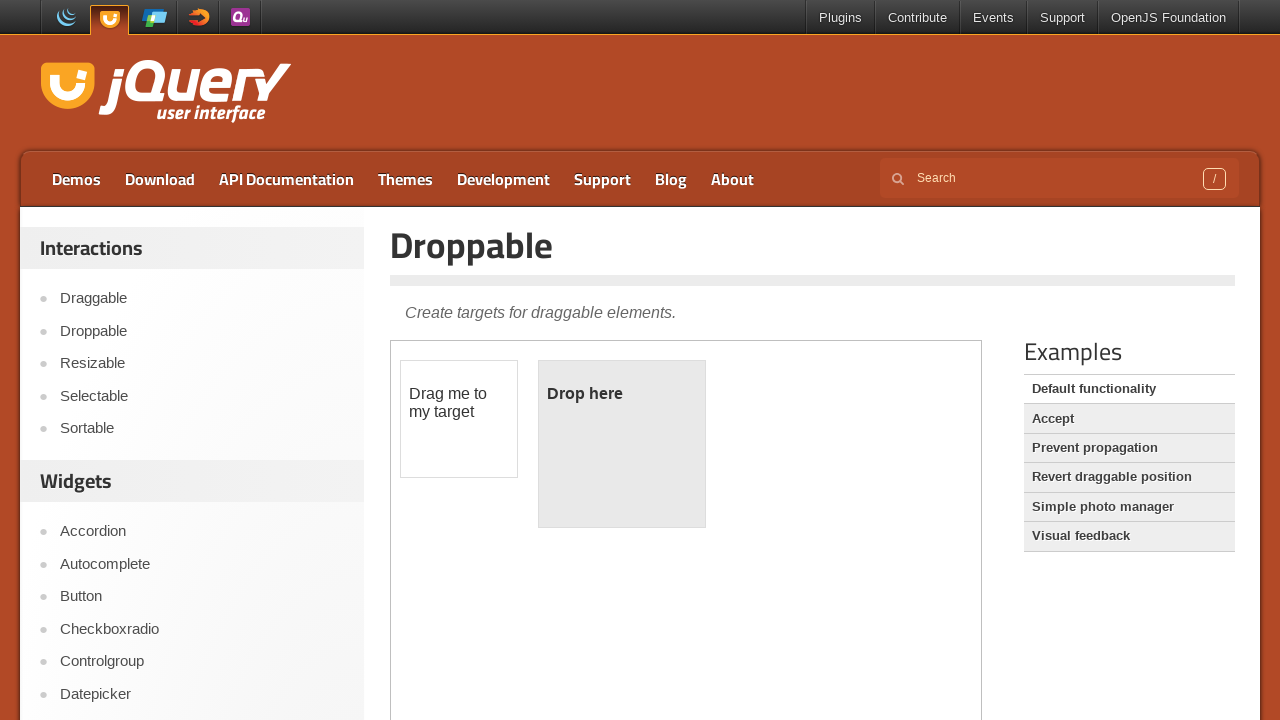

Navigated to jQuery UI droppable demo page
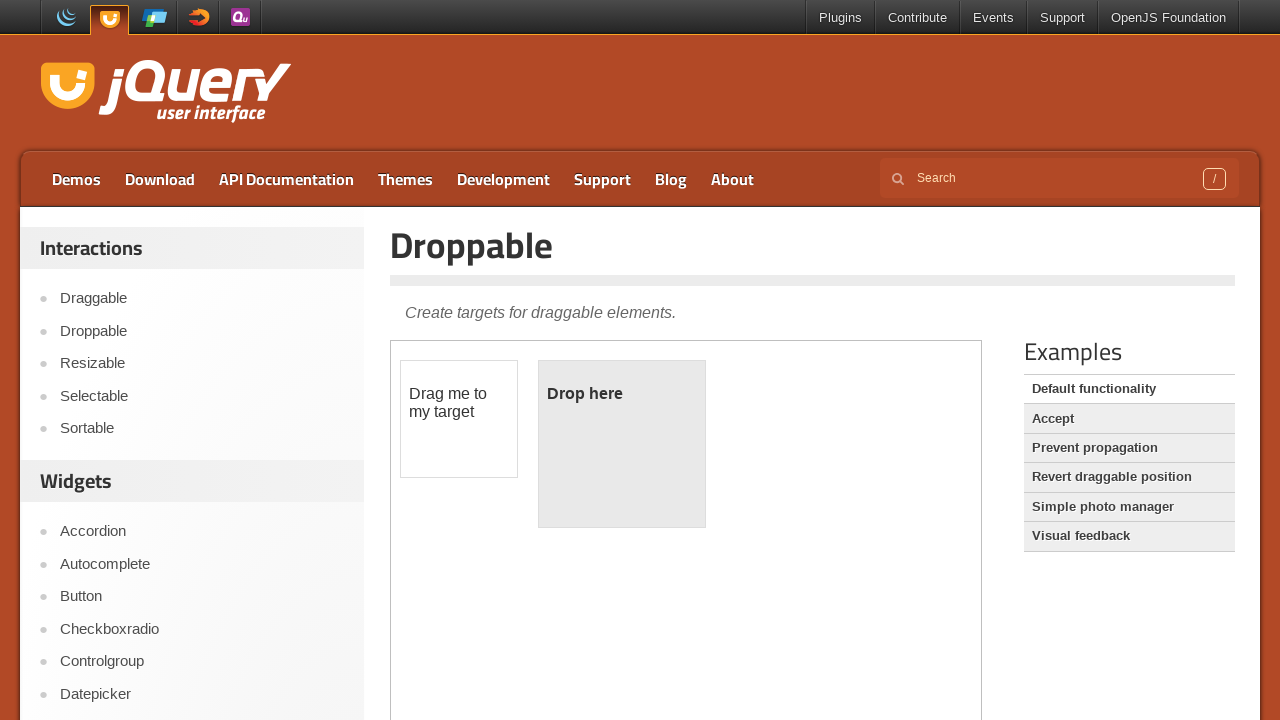

Located iframe containing drag and drop demo
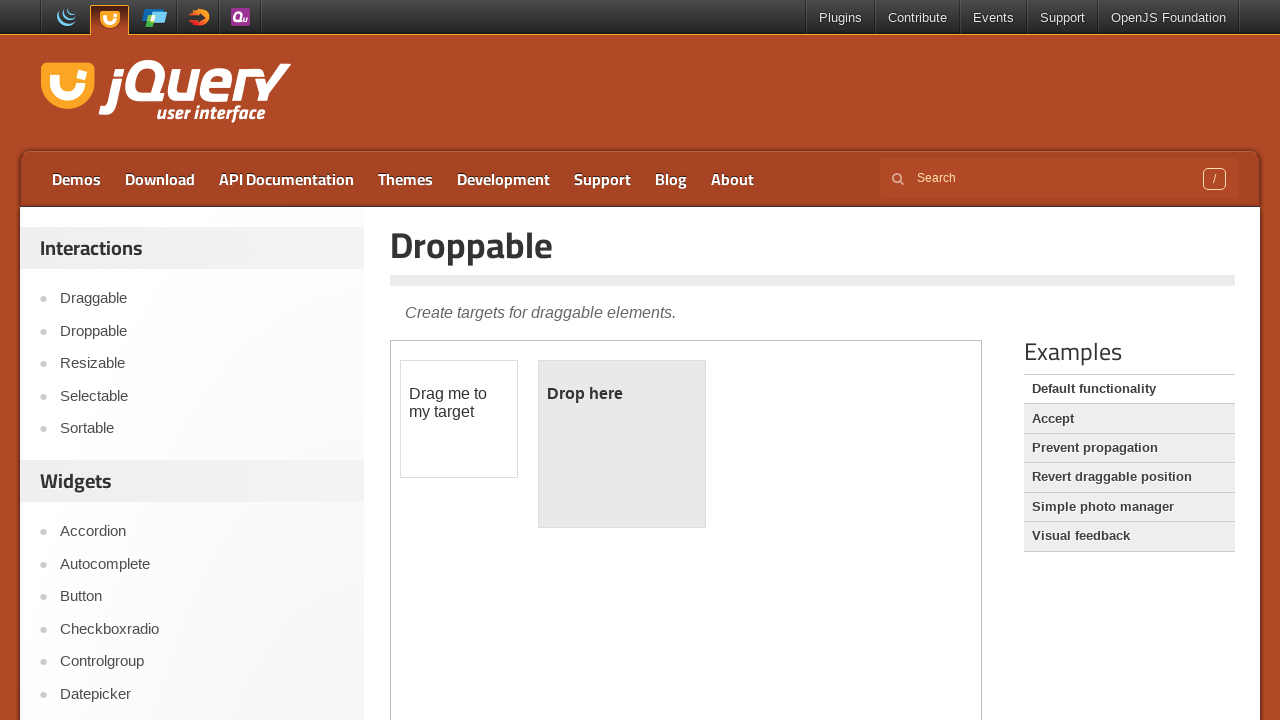

Located body element in iframe
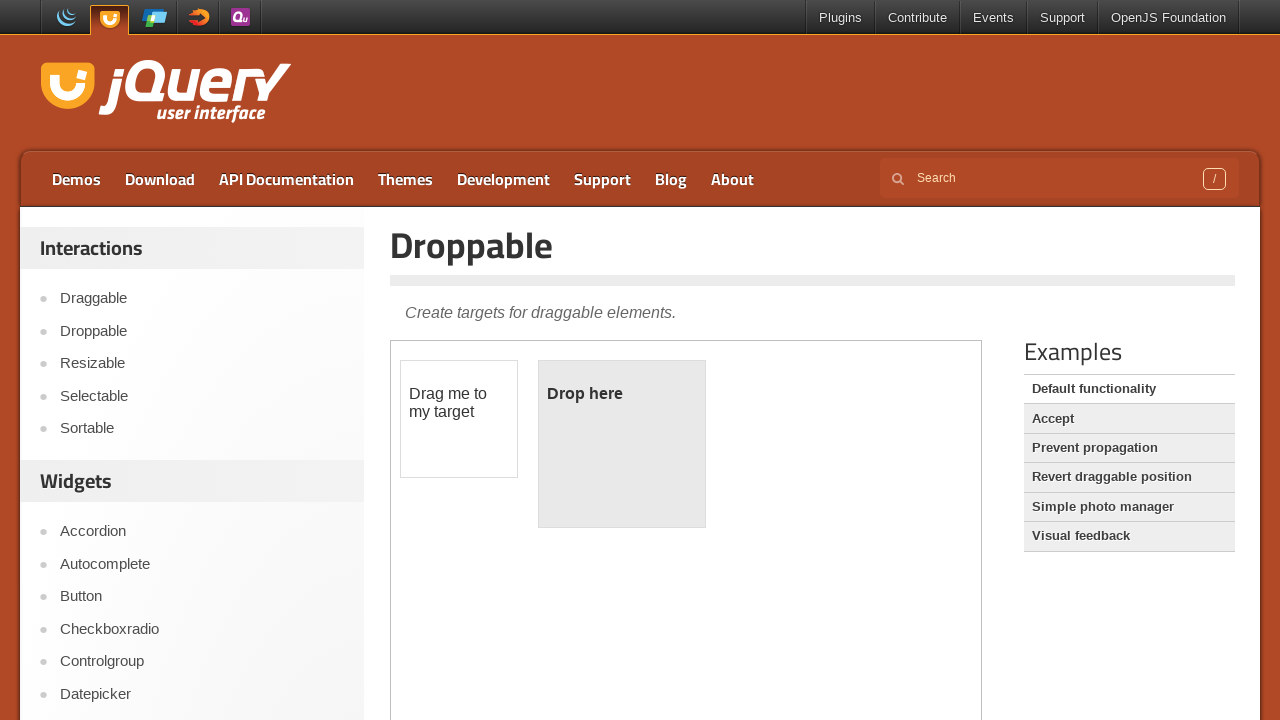

Located draggable element
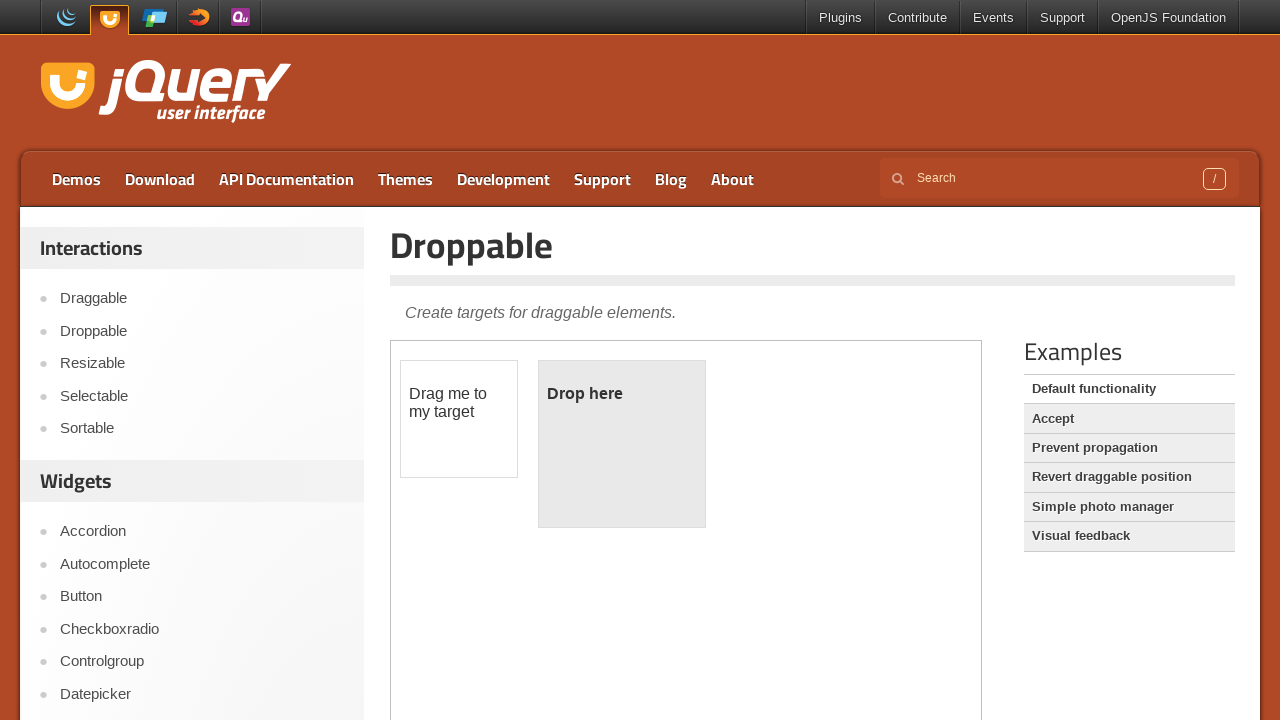

Located droppable element
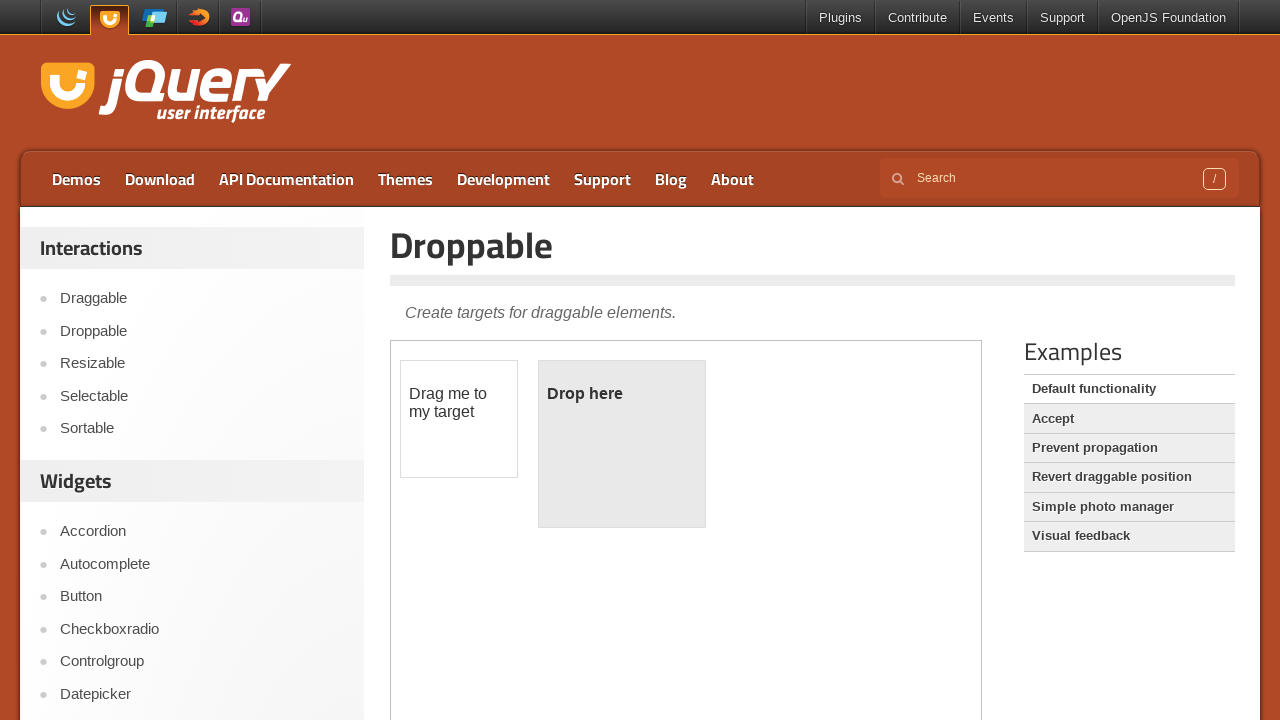

Captured initial text of droppable element: '
	Drop here
'
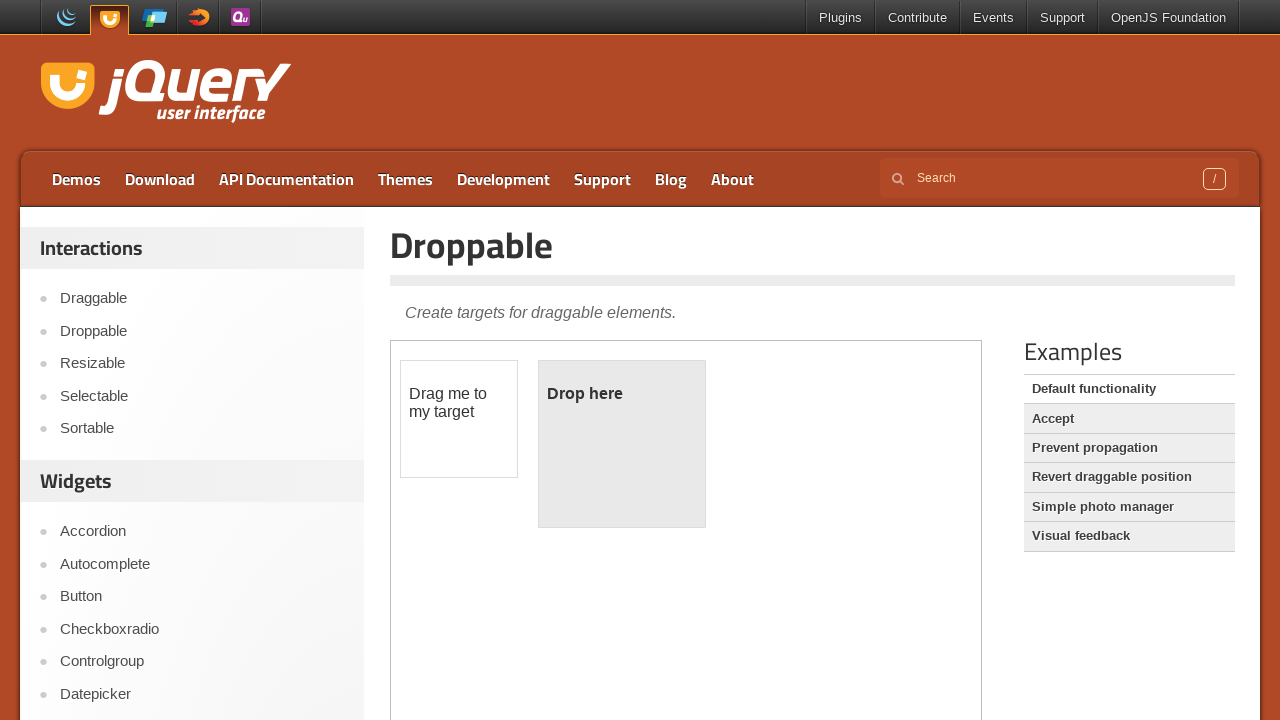

Captured initial background color of droppable element: rgb(233, 233, 233)
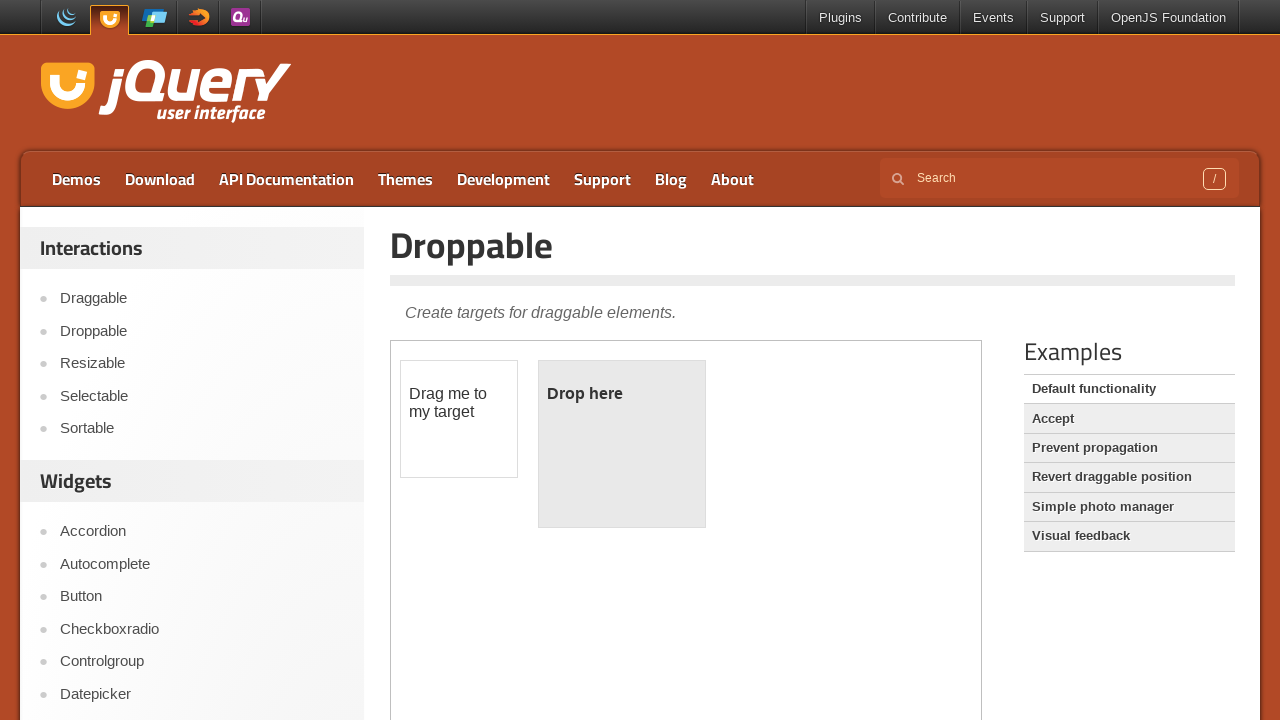

Performed drag and drop action from draggable to droppable element at (622, 444)
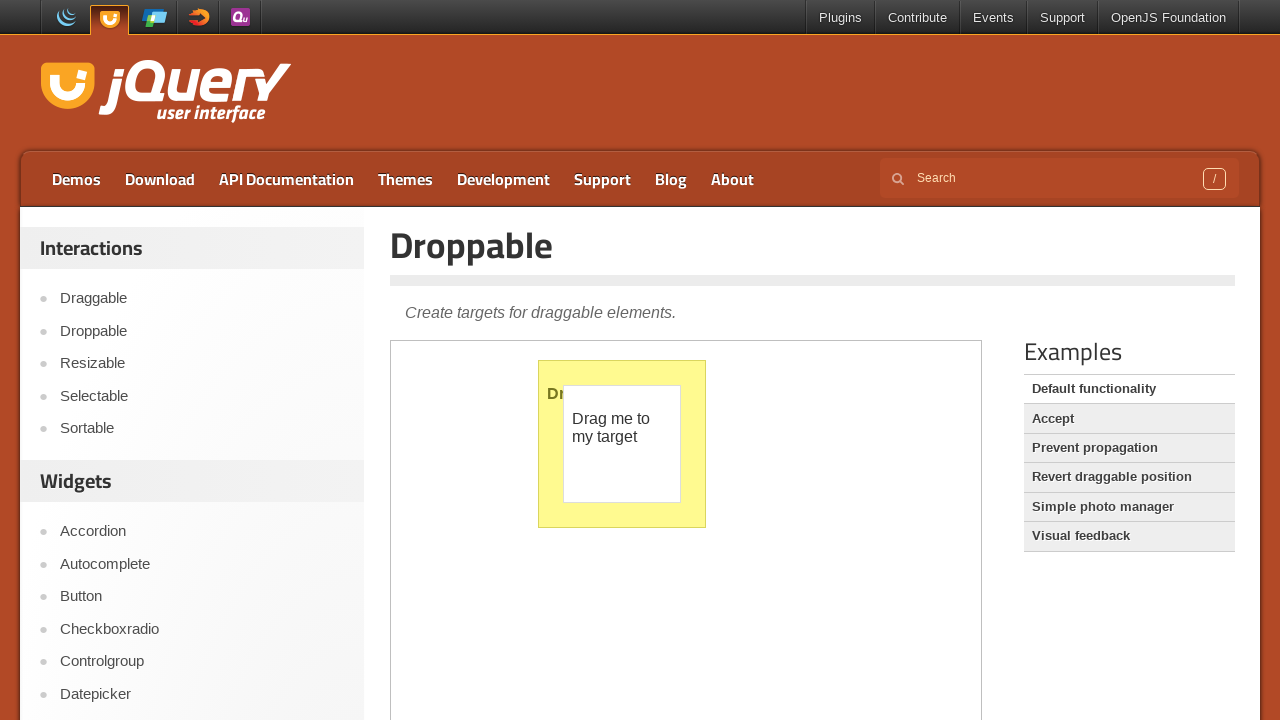

Waited 2 seconds for drag and drop animation to complete
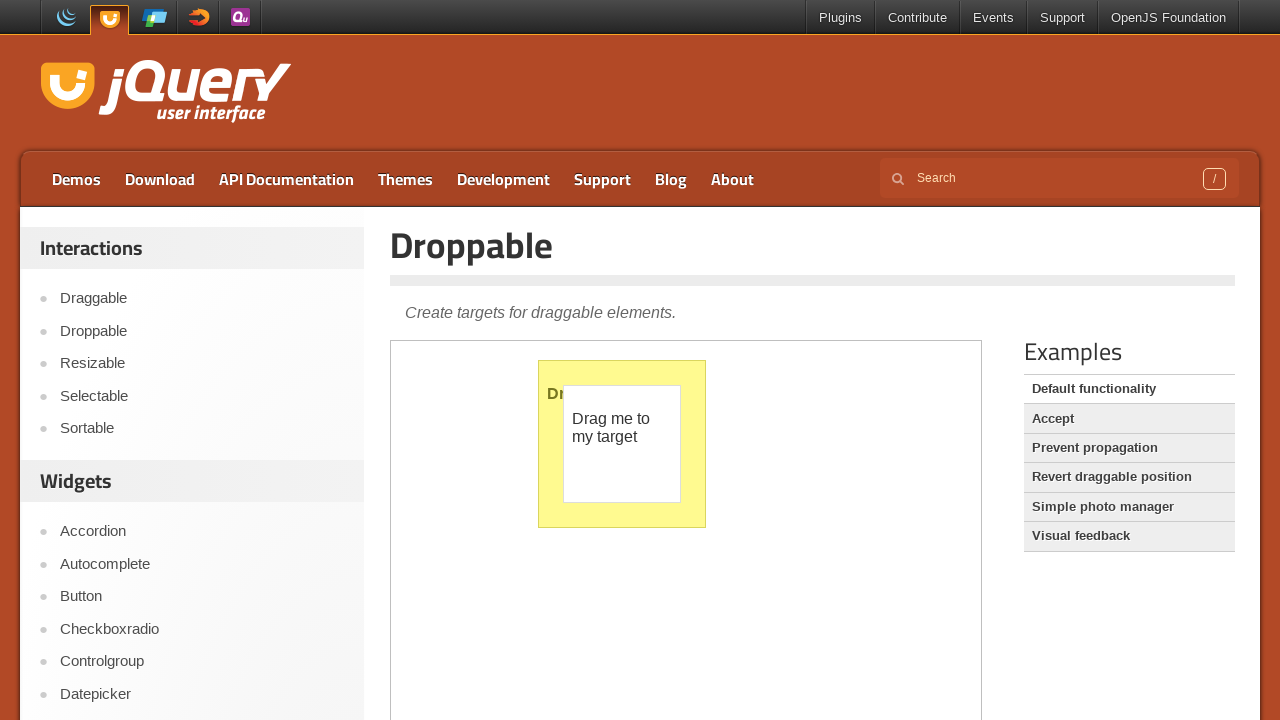

Captured text of droppable element after drop: '
	Dropped!
'
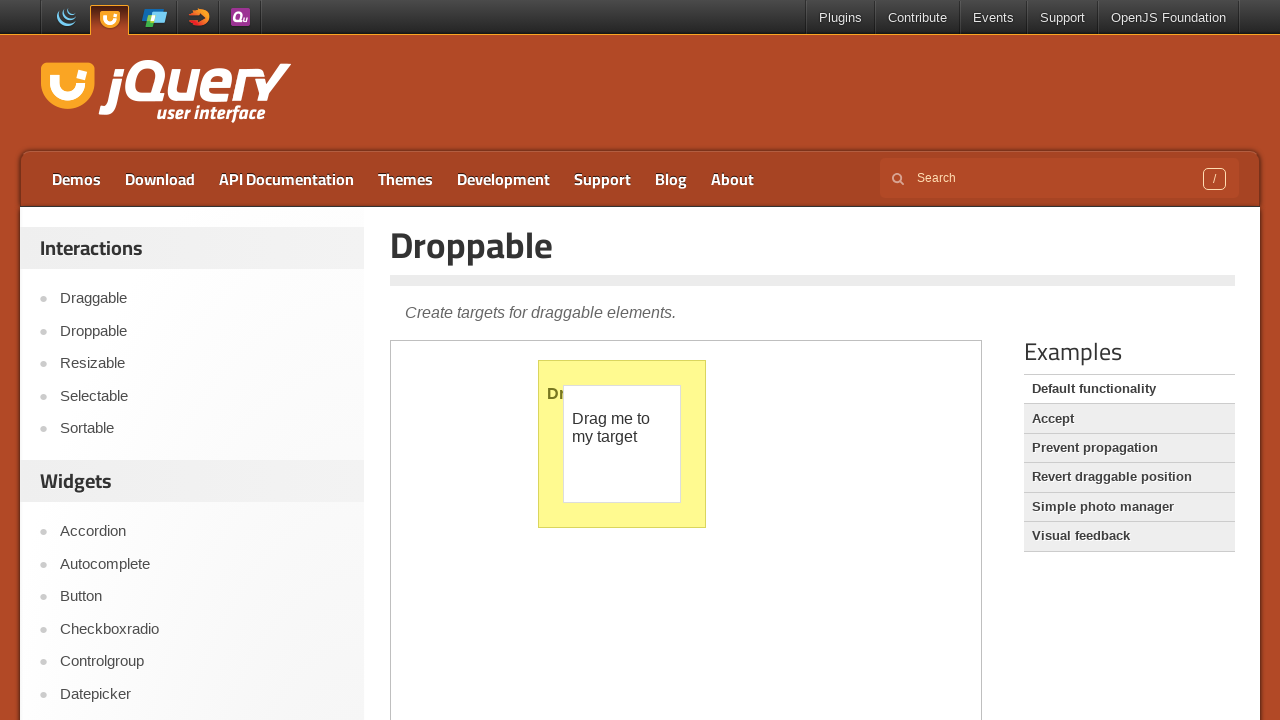

Captured background color of droppable element after drop: rgb(255, 250, 144)
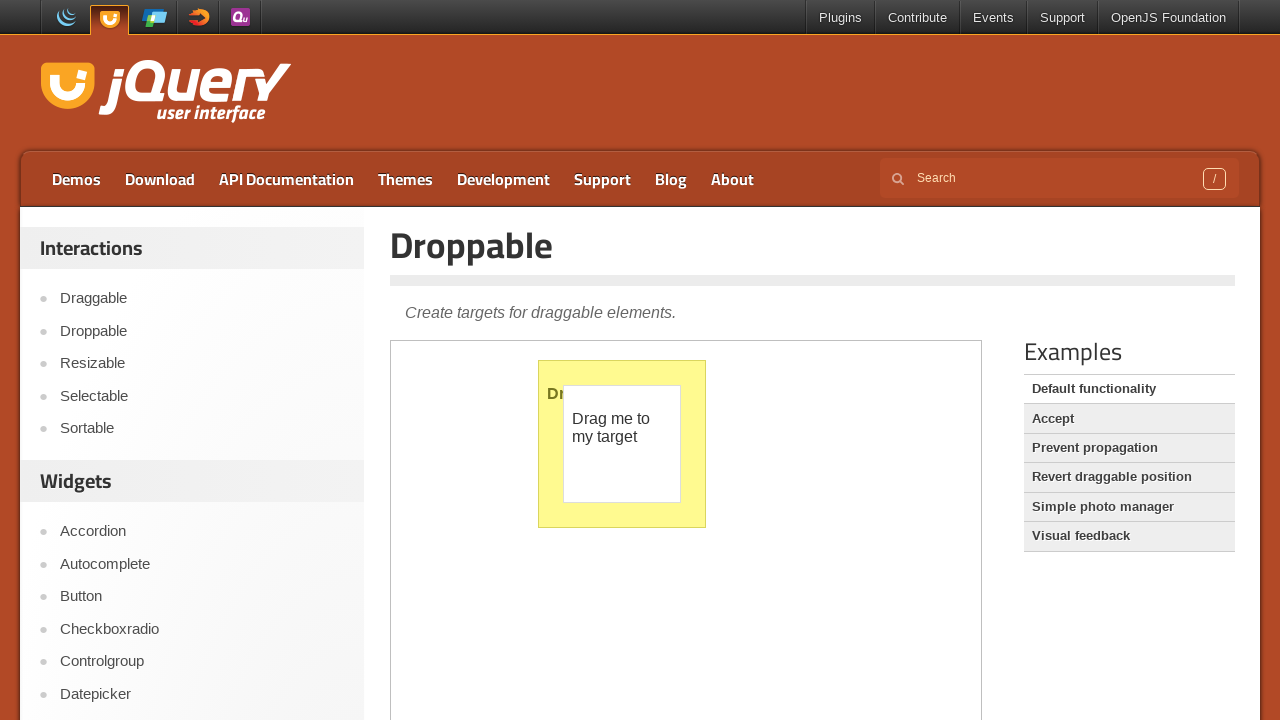

Verification failed - drag and drop did not complete properly
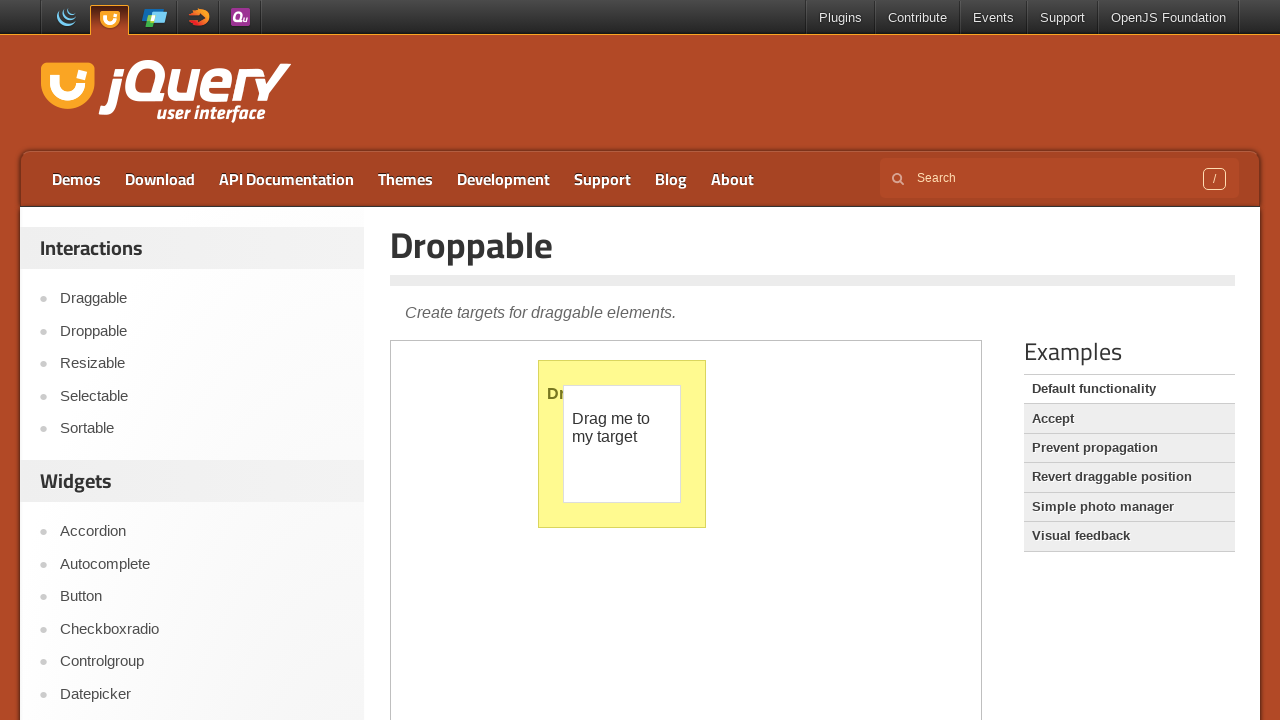

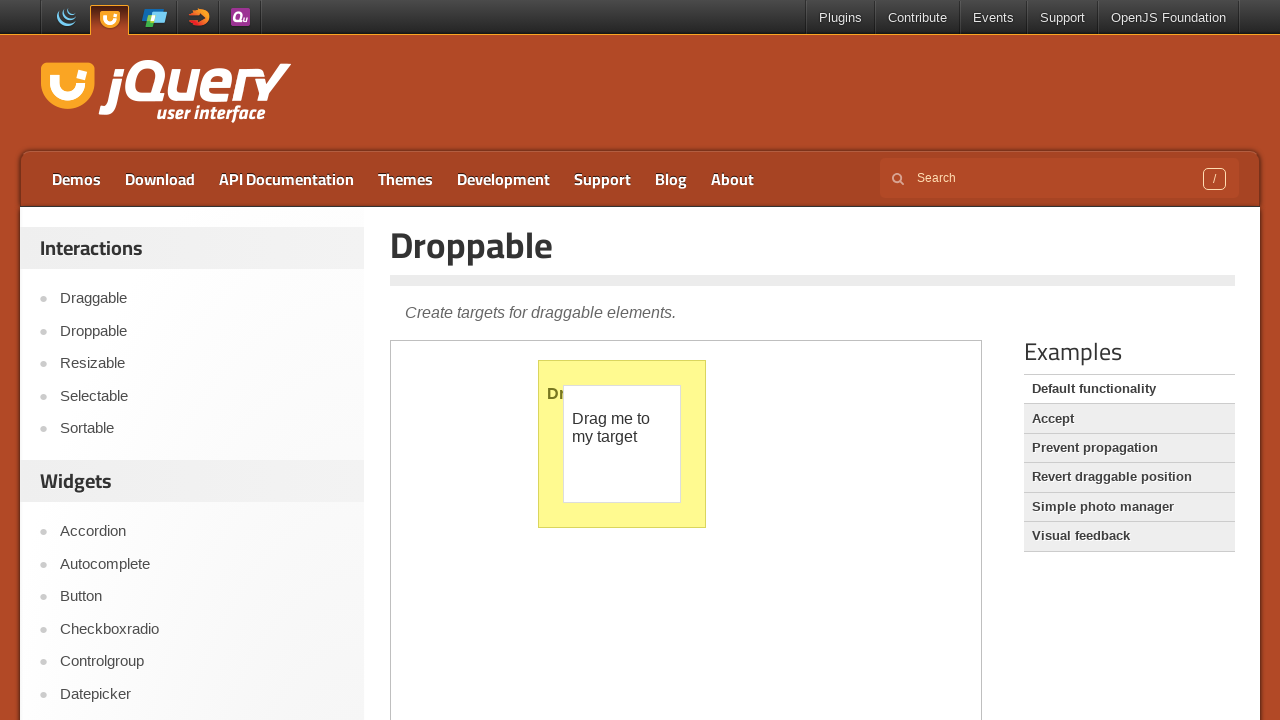